Navigates to SpiceJet airline homepage and verifies the page loads successfully

Starting URL: https://www.spicejet.com/

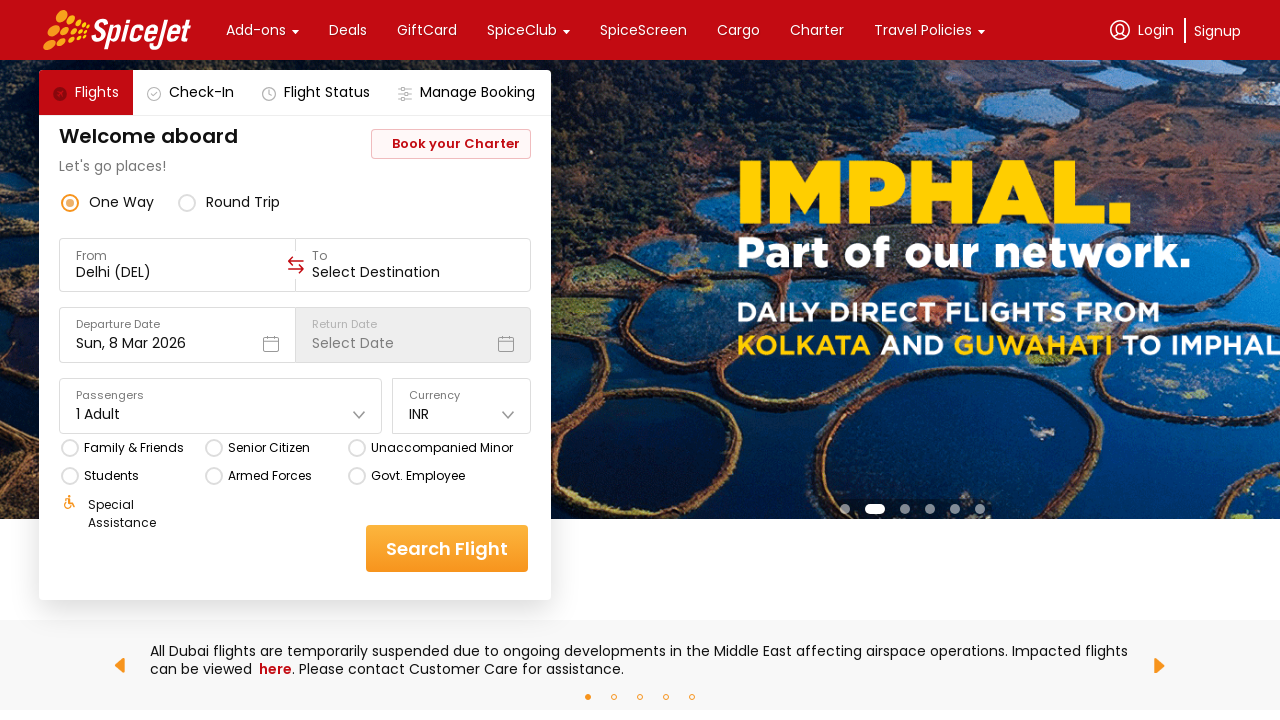

Waited for DOM content loaded state on SpiceJet homepage
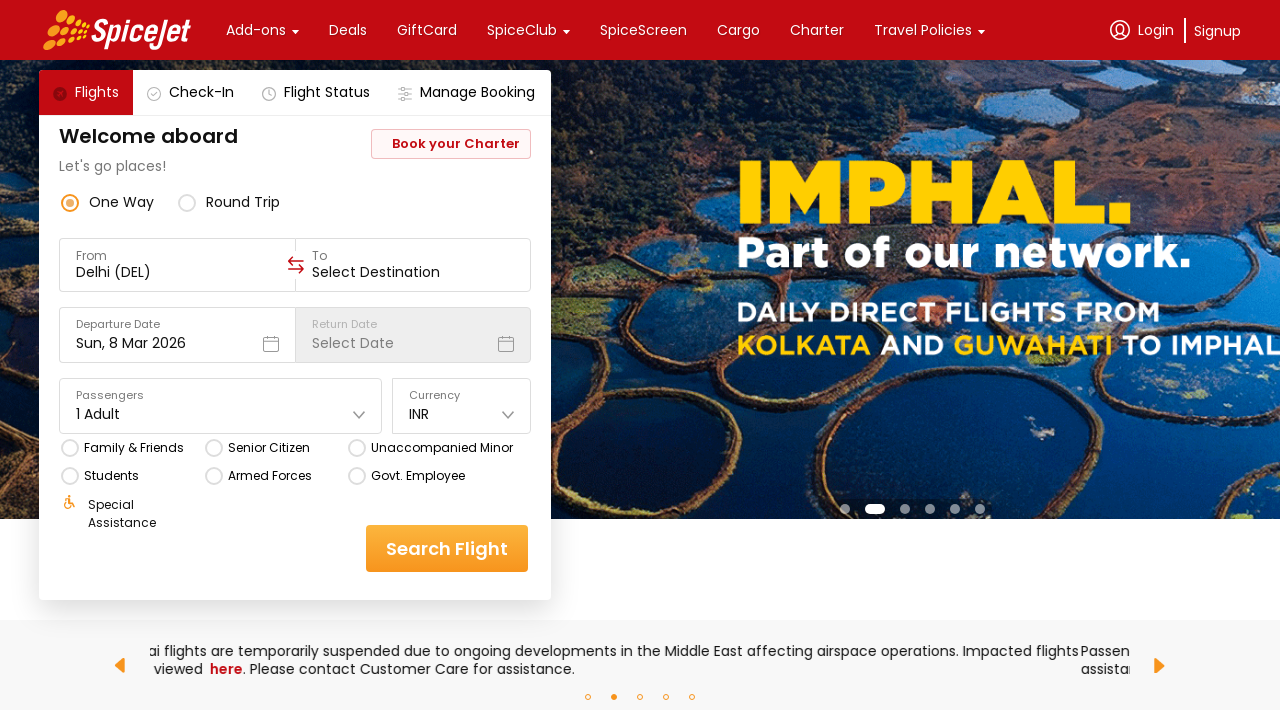

Verified body element is present - SpiceJet homepage loaded successfully
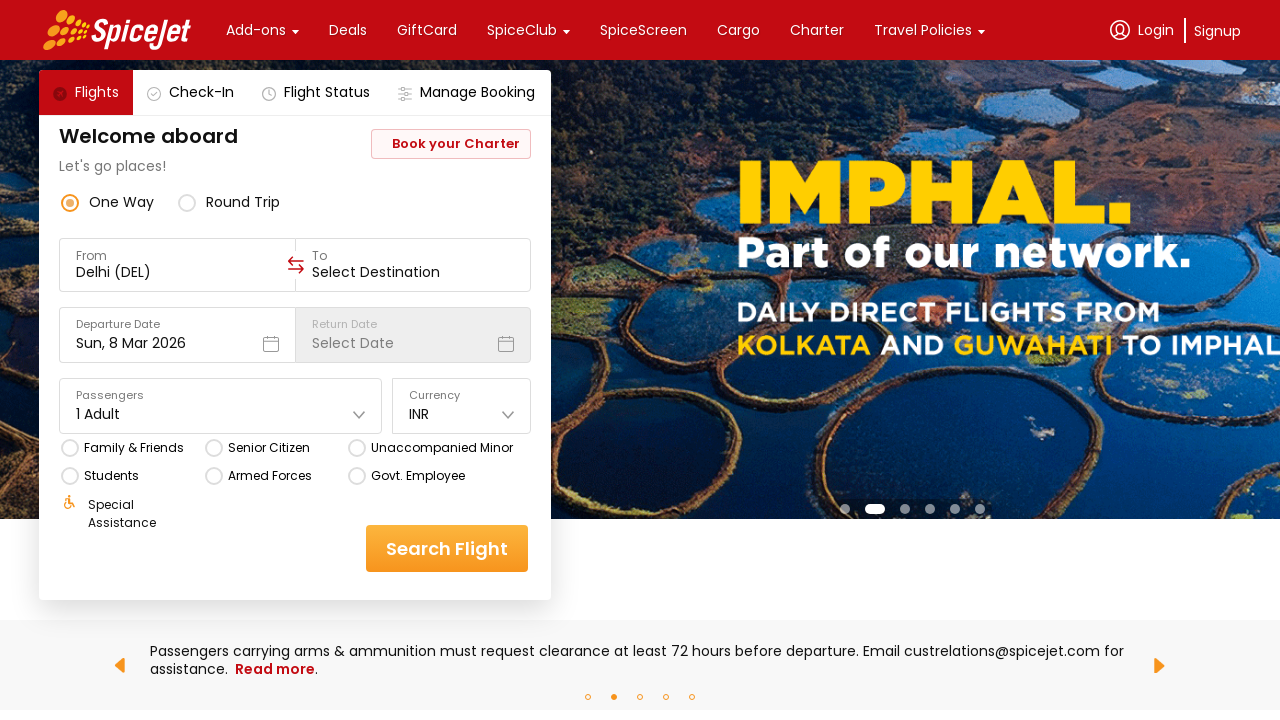

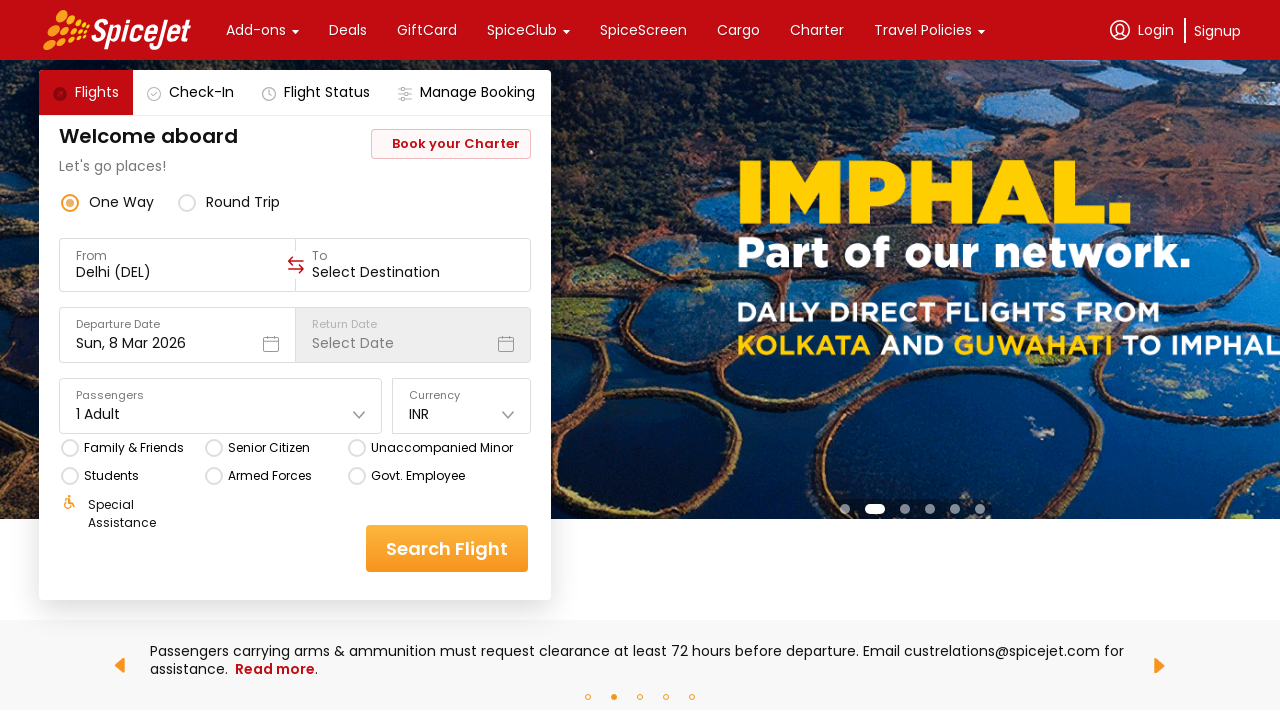